Tests alert handling functionality by navigating to the alert section, triggering a prompt dialog, entering text, and accepting it

Starting URL: https://leafground.com/dashboard.xhtml

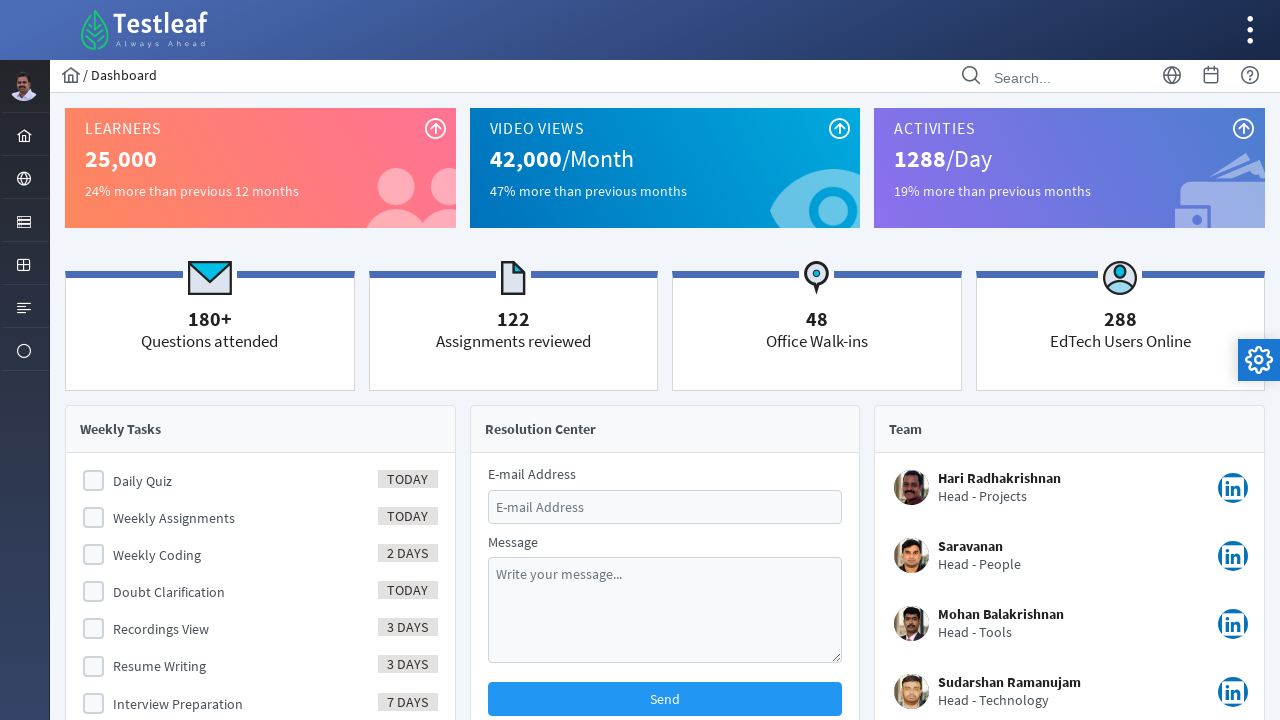

Clicked second menu item in layout menu at (24, 178) on (//ul[@class='layout-menu']/li)[2]
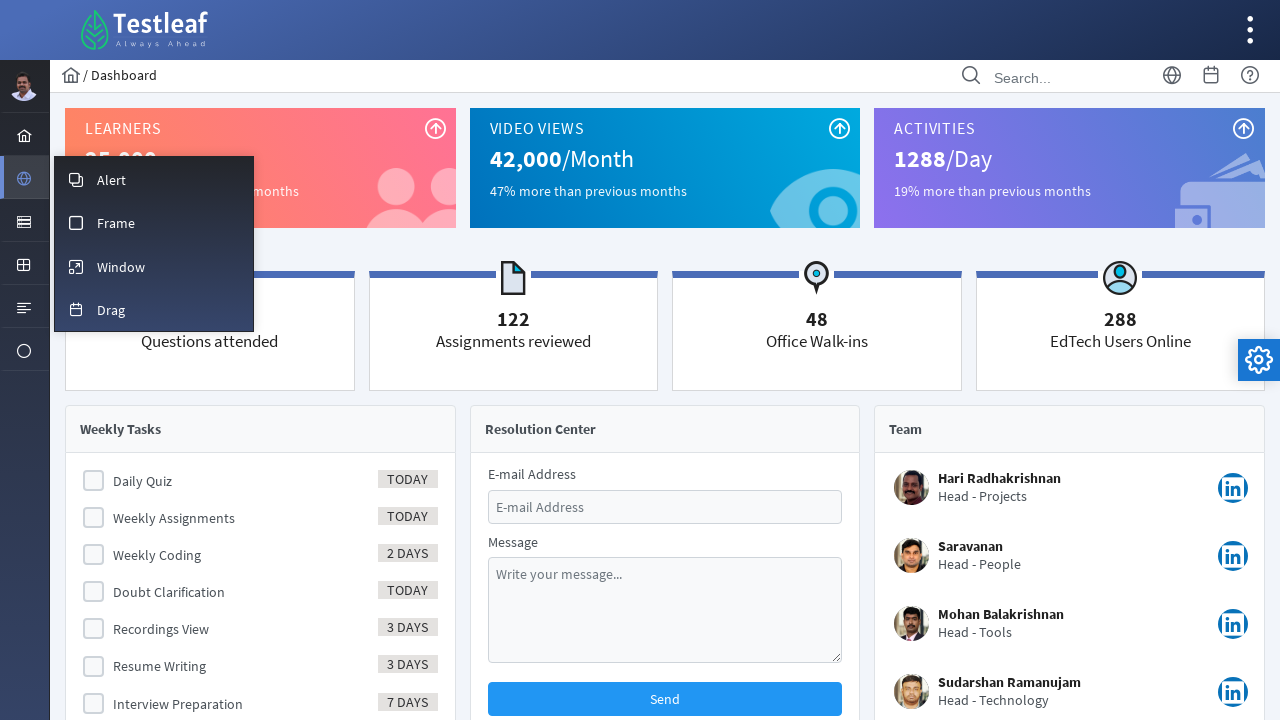

Clicked Alert option at (154, 179) on xpath=//span[text()='Alert']/..
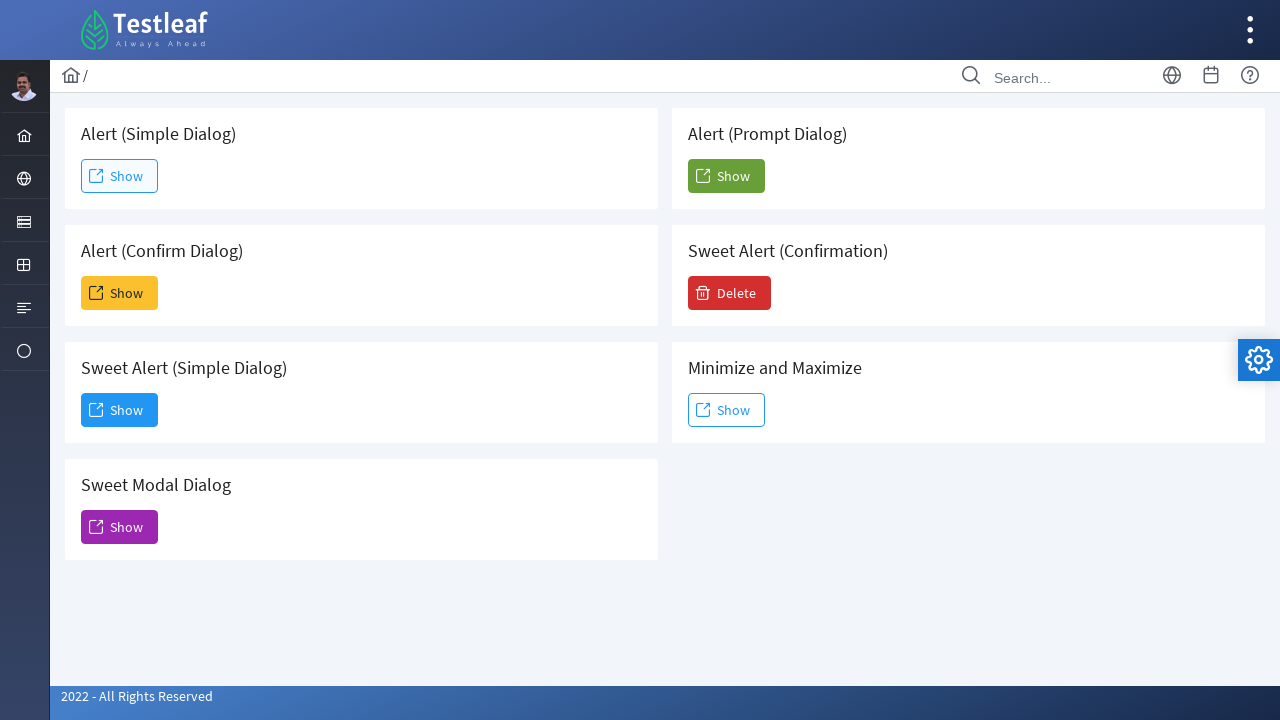

Clicked button to trigger prompt dialog at (726, 176) on xpath=//h5[text()=' Alert (Prompt Dialog)']/following-sibling::button
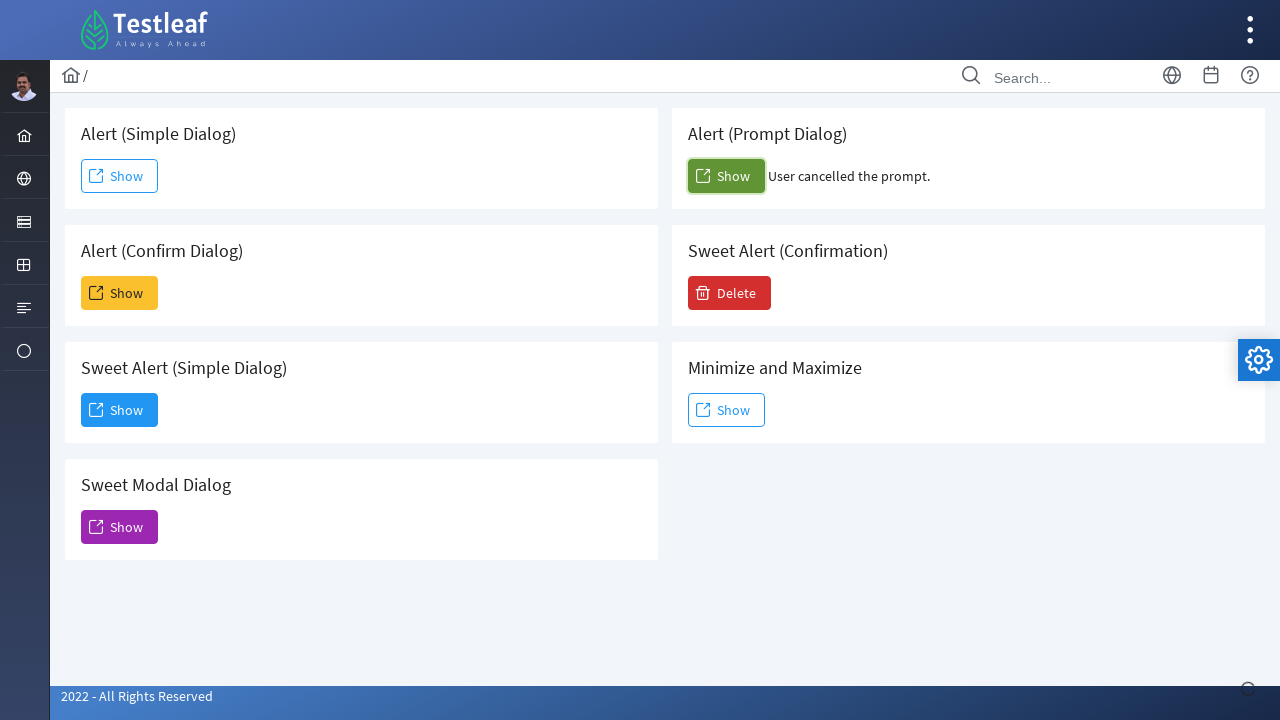

Set up dialog handler to accept prompt with text 'Annamalai'
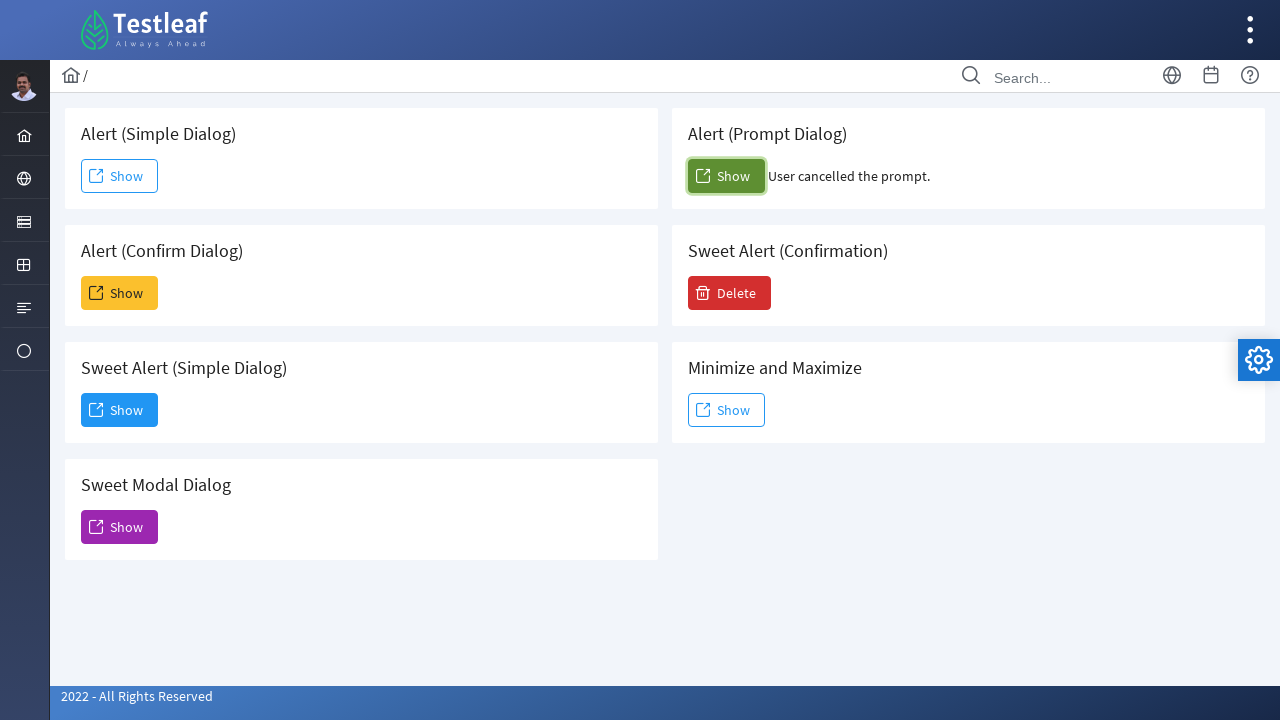

Clicked prompt dialog button again to test dialog handler at (726, 176) on xpath=//h5[text()=' Alert (Prompt Dialog)']/following-sibling::button
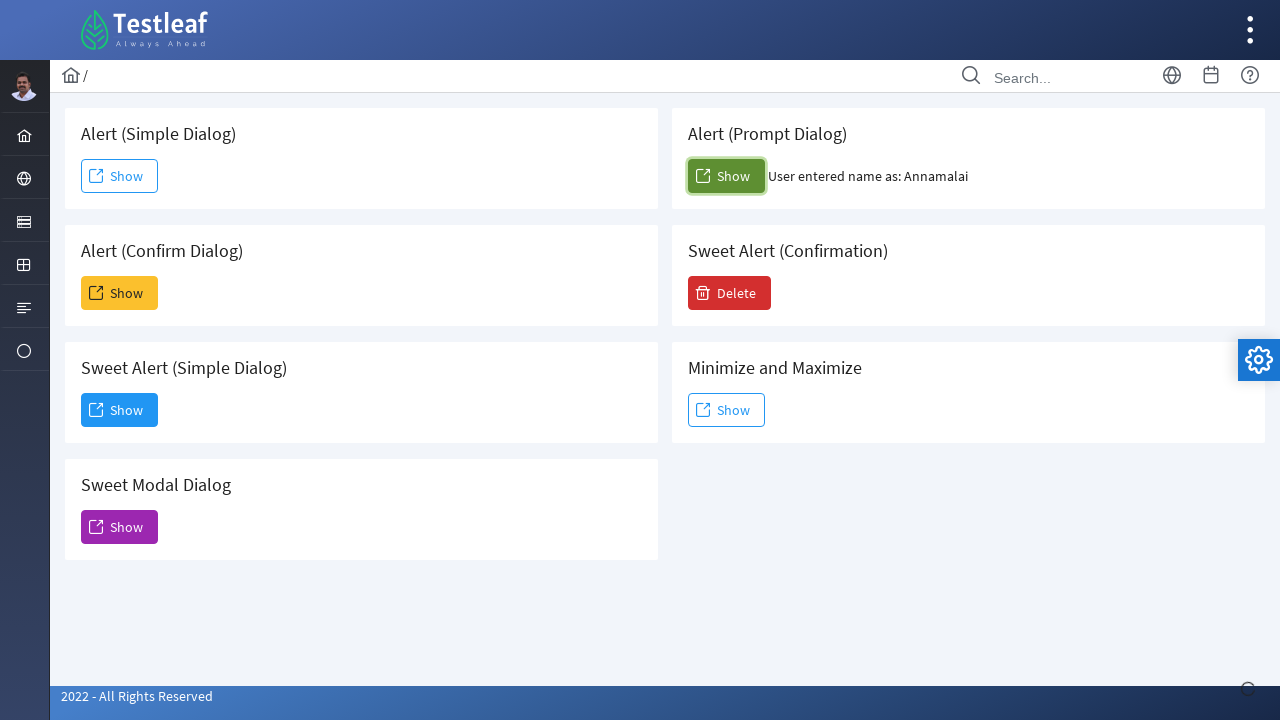

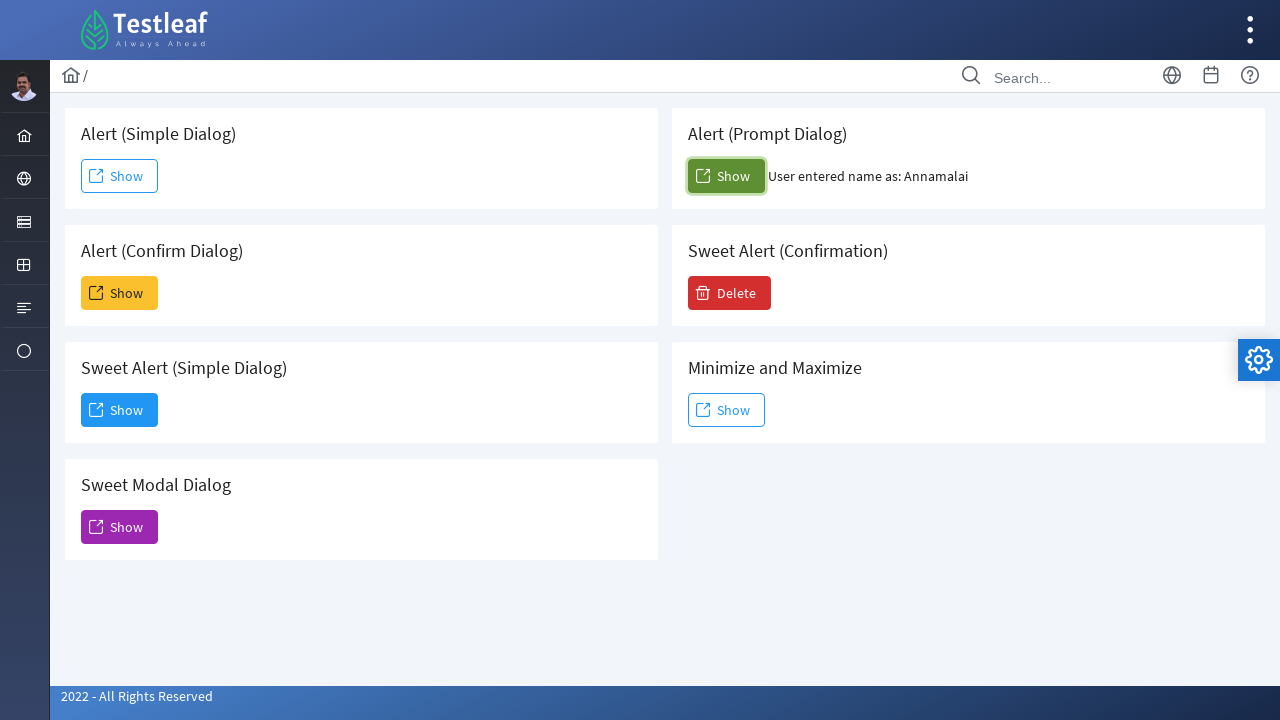